Tests drag and drop functionality on the jQuery UI demo page by dragging an element onto a droppable target and verifying the drop was successful.

Starting URL: https://jqueryui.com/droppable/

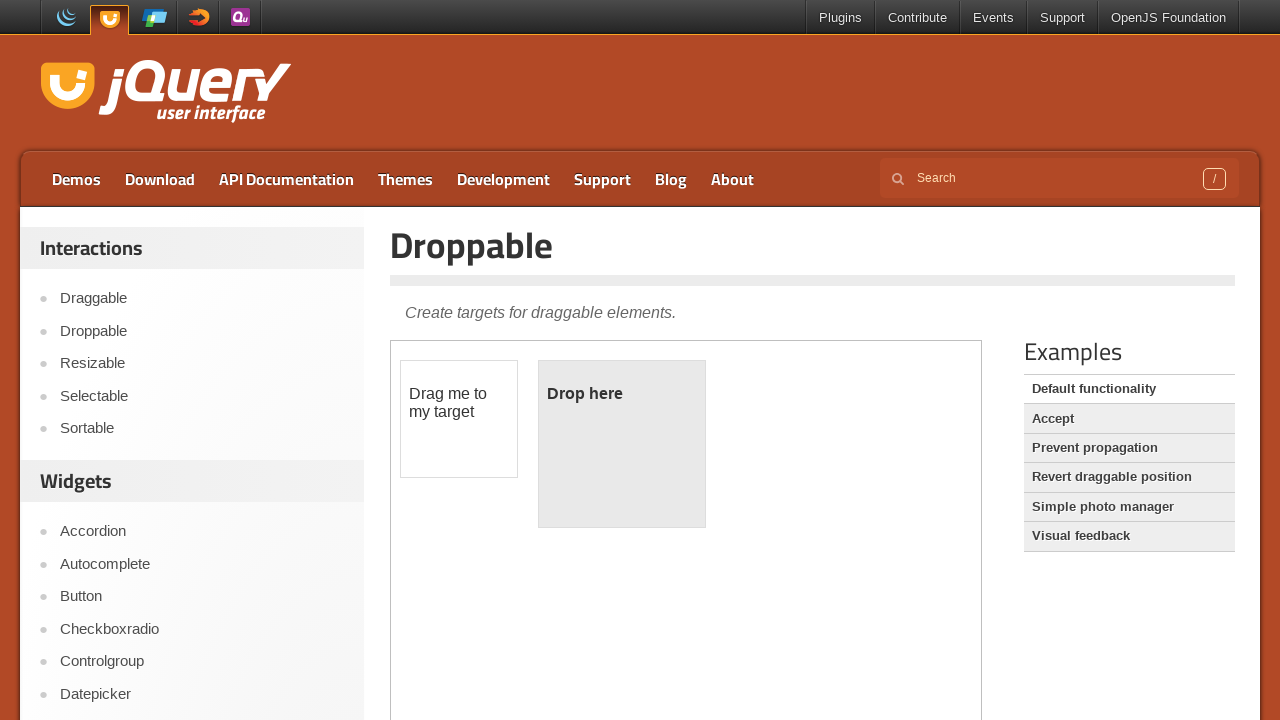

Located demo iframe containing drag and drop elements
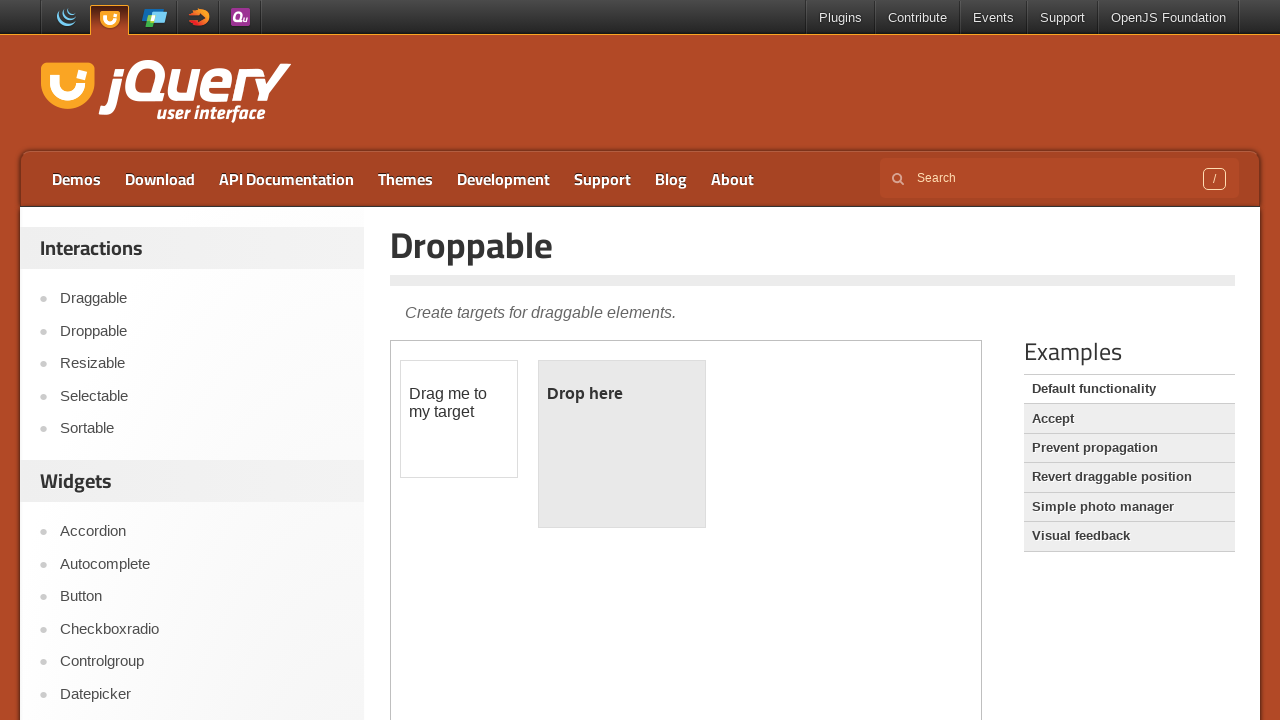

Retrieved initial droppable text: 'Drop here'
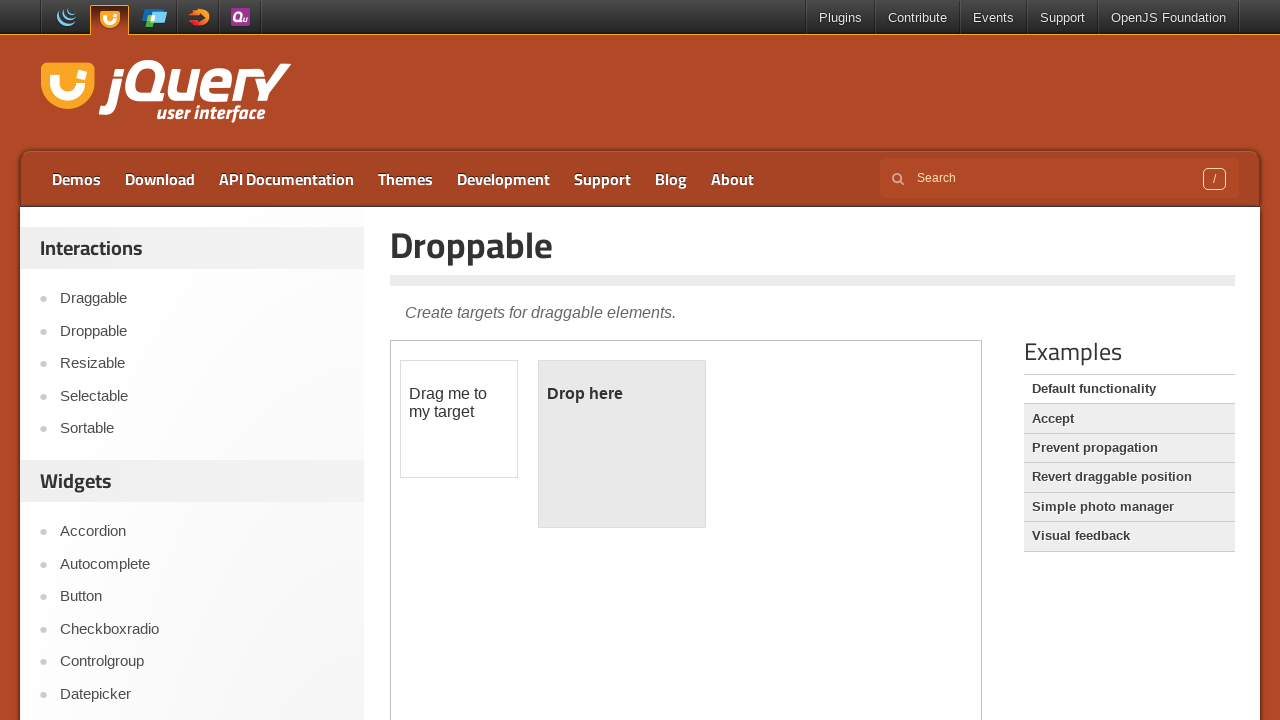

Dragged draggable element onto droppable target at (622, 444)
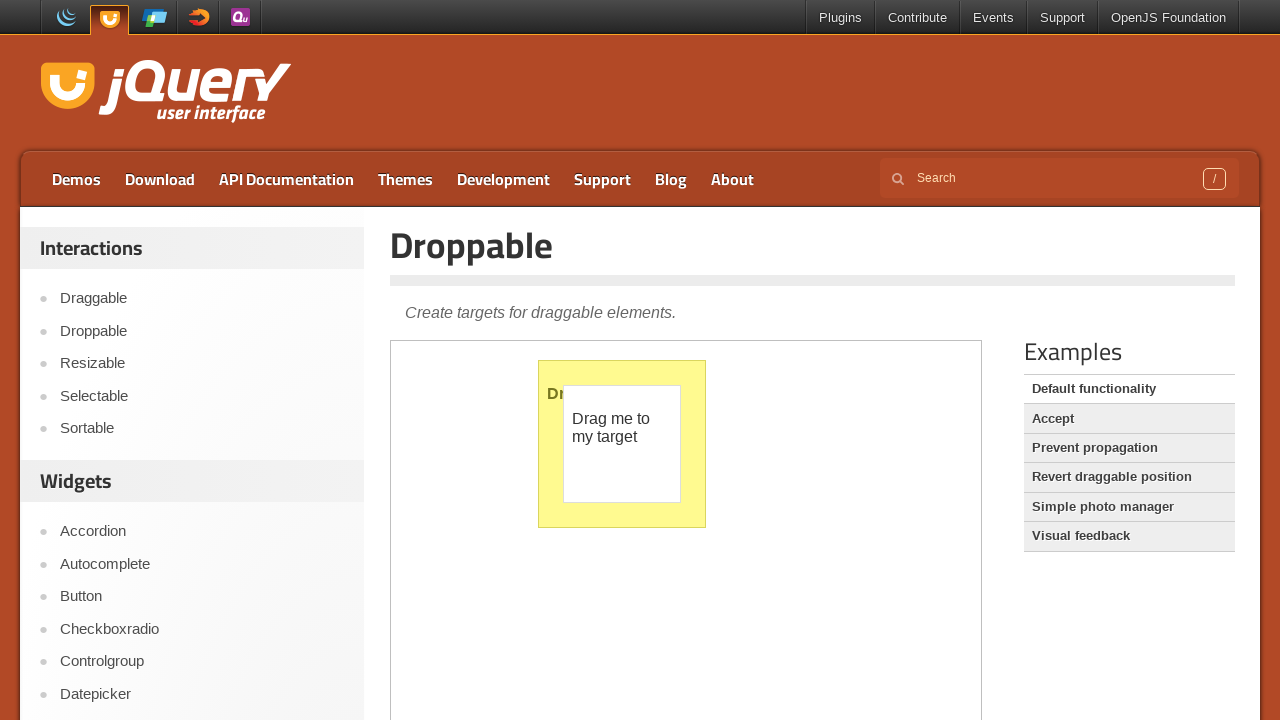

Waited for droppable element to show highlight state
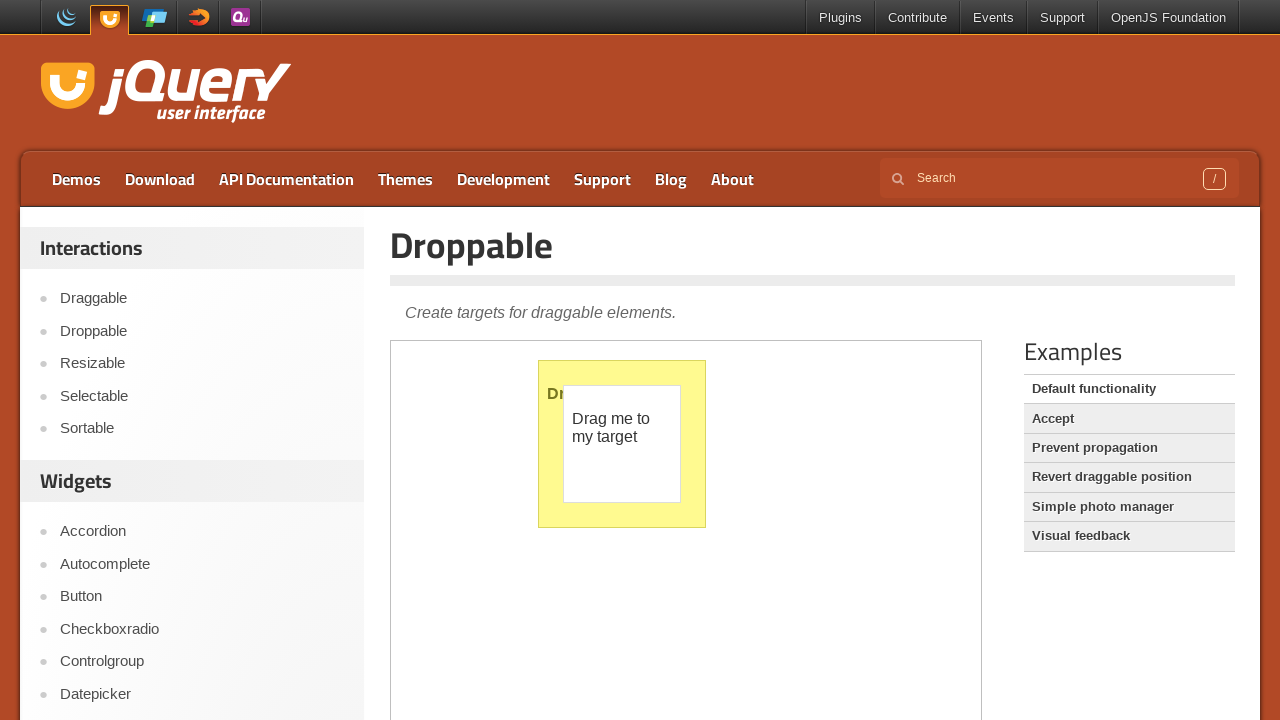

Retrieved result text after drop: '
	Dropped!
'
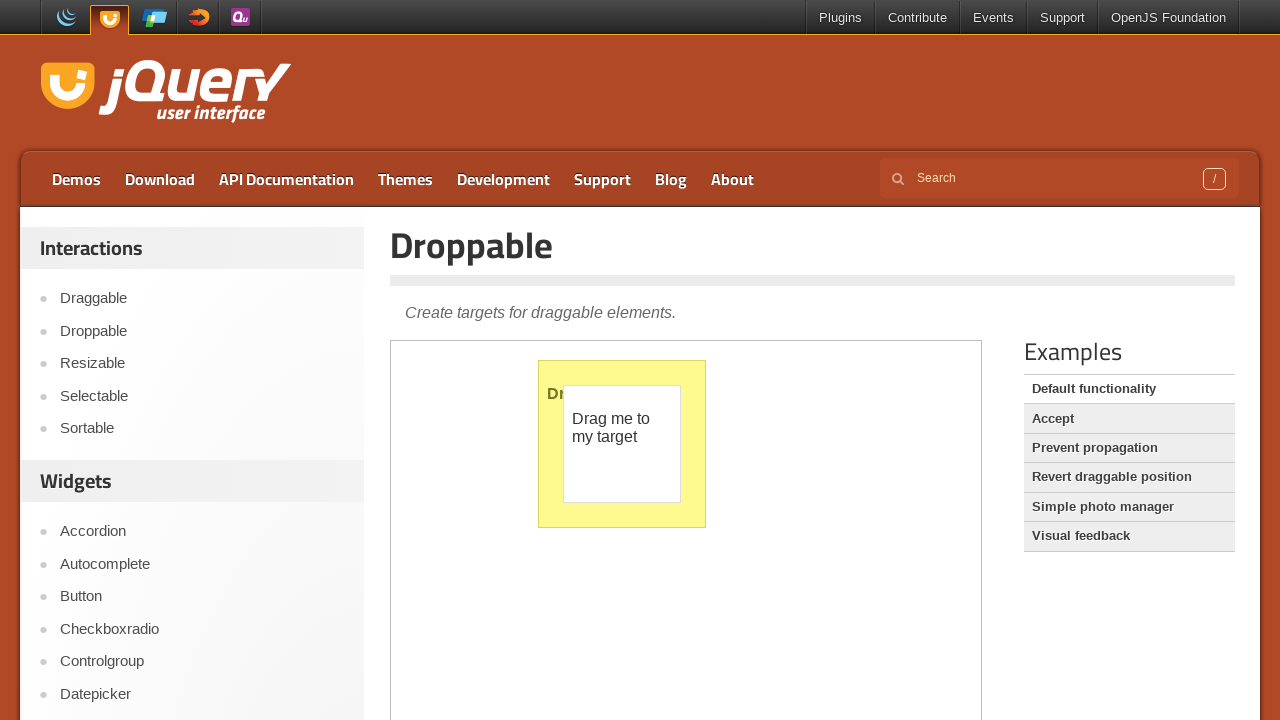

Verified element was successfully dropped - 'Dropped!' text found
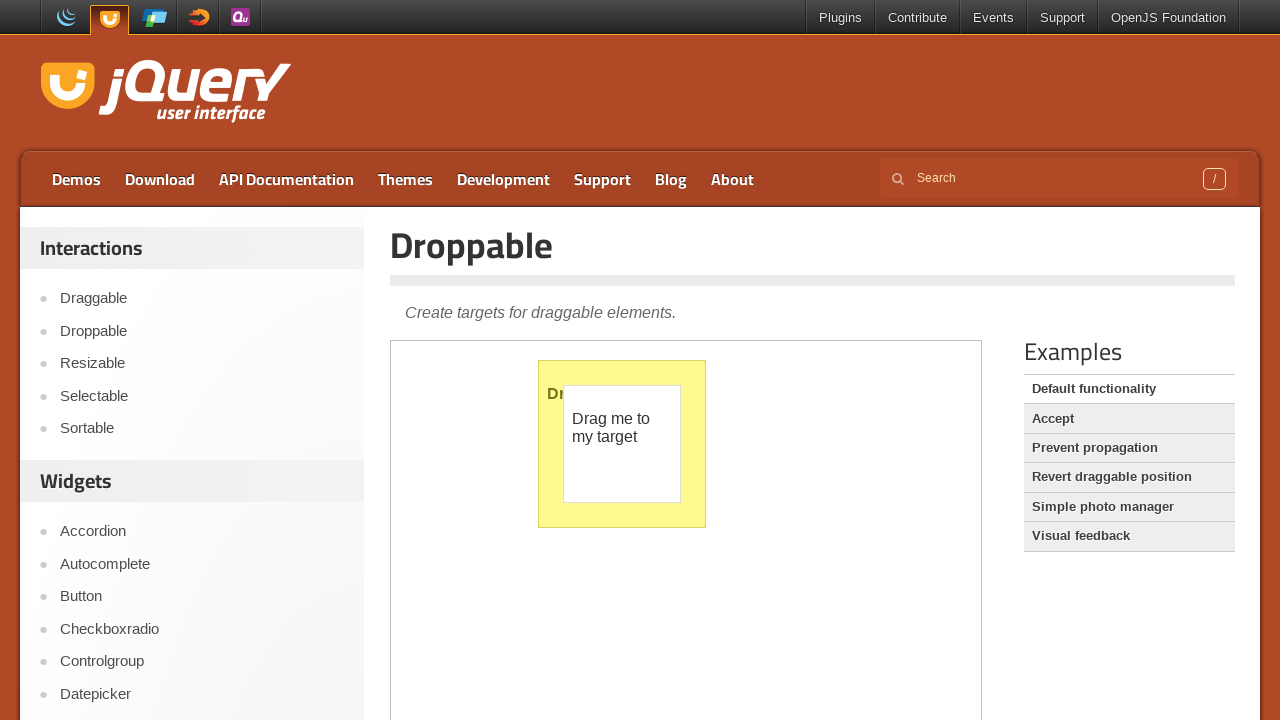

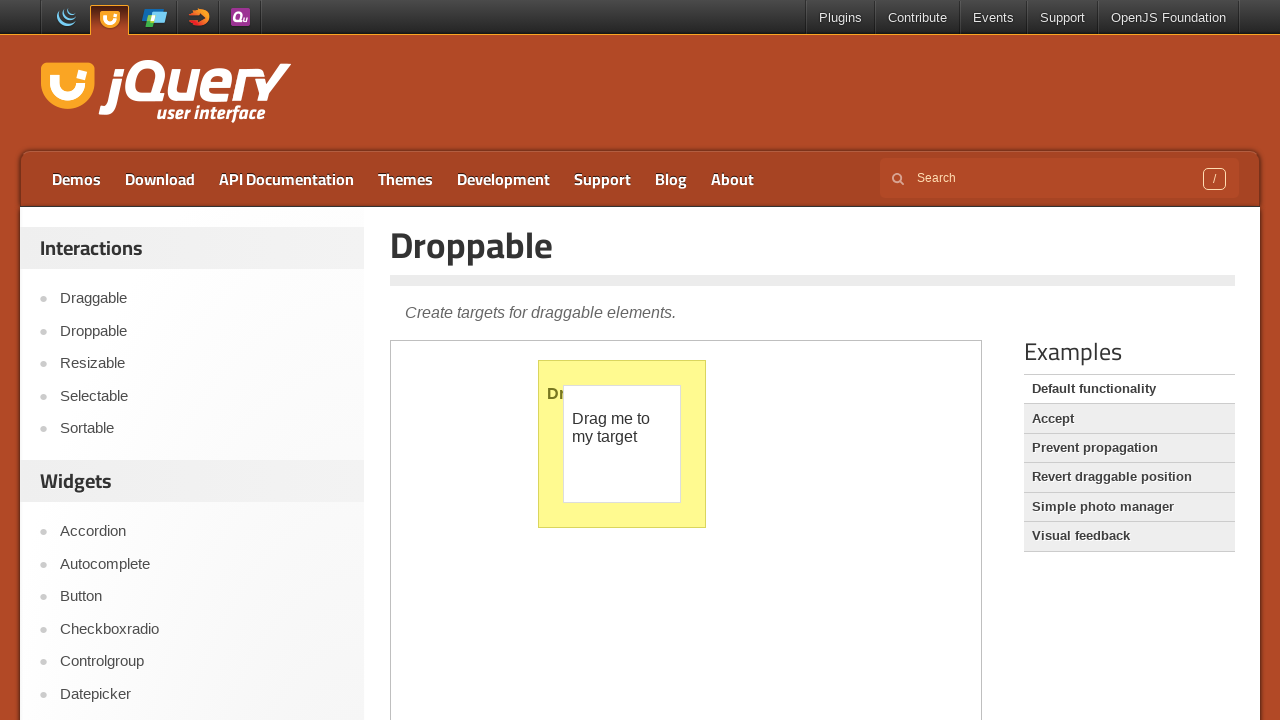